Navigates to the patients view page by clicking the "Visualizar Pacientes" link and verifies the URL changes to /view

Starting URL: https://odontologic-system.vercel.app/

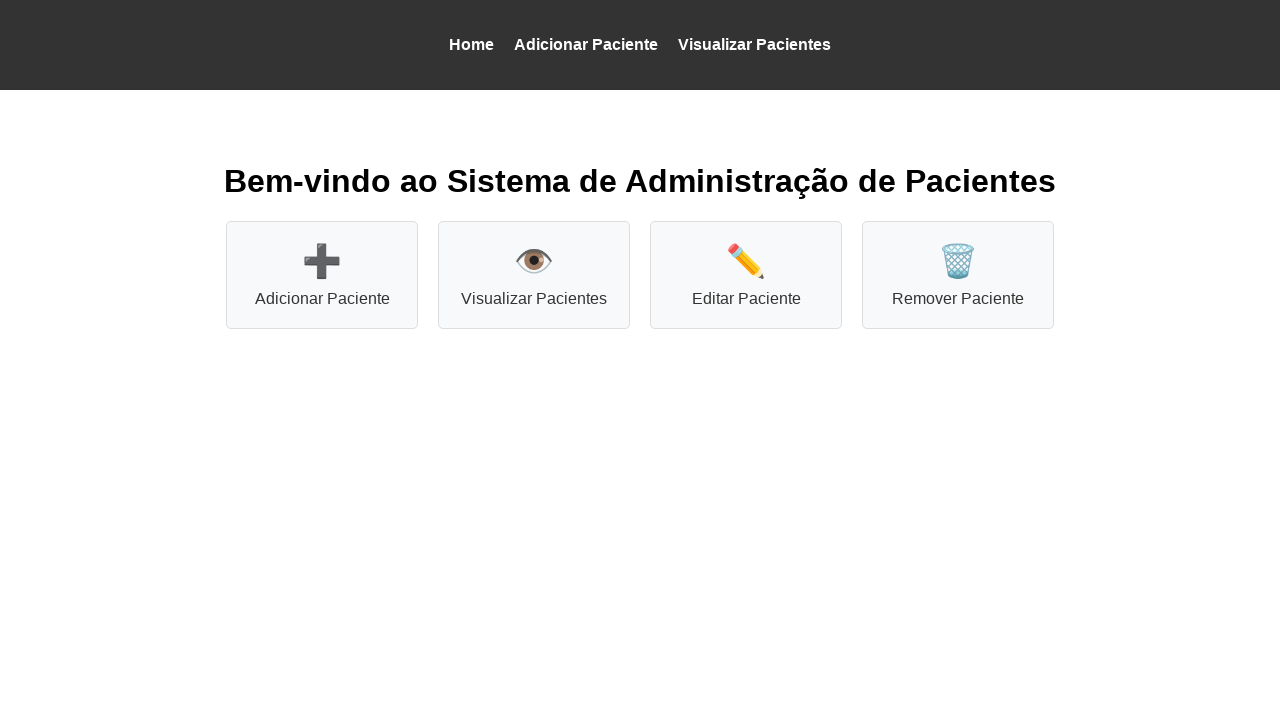

Clicked 'Visualizar Pacientes' link to navigate to patients view at (754, 44) on xpath=//a[contains(text(),'Visualizar Pacientes')]
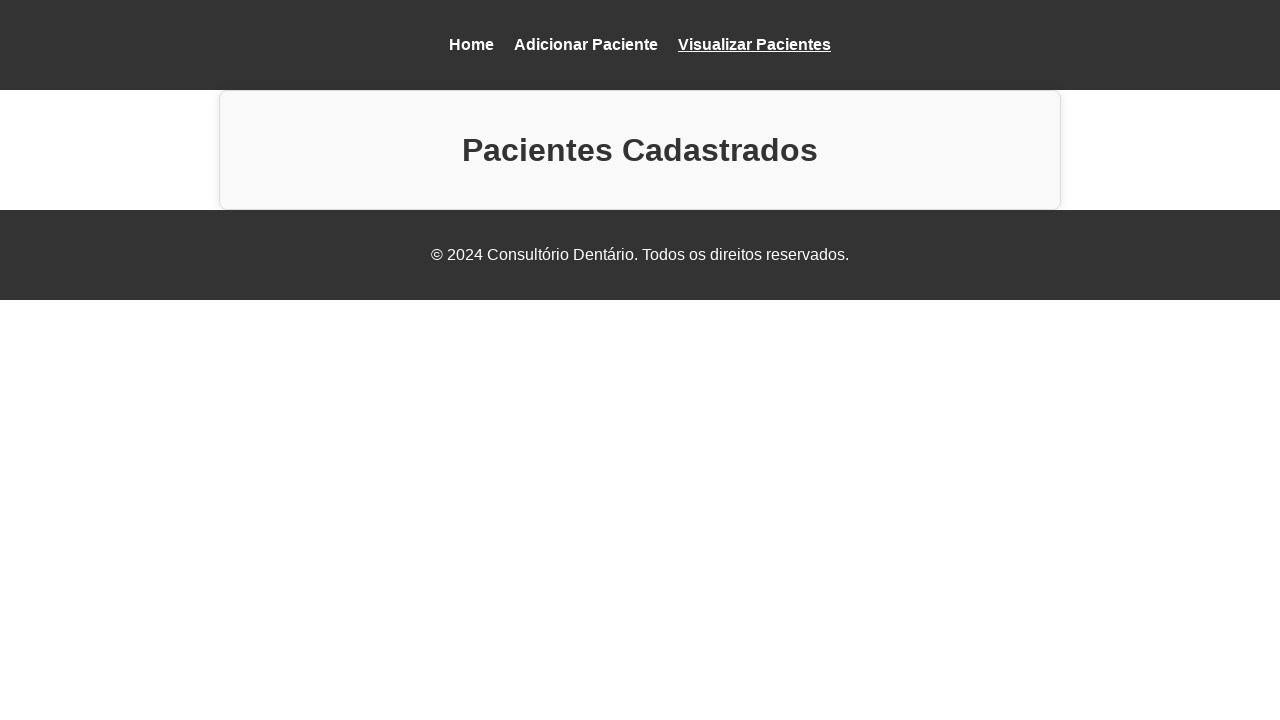

URL changed to /view, confirming navigation to patients view page
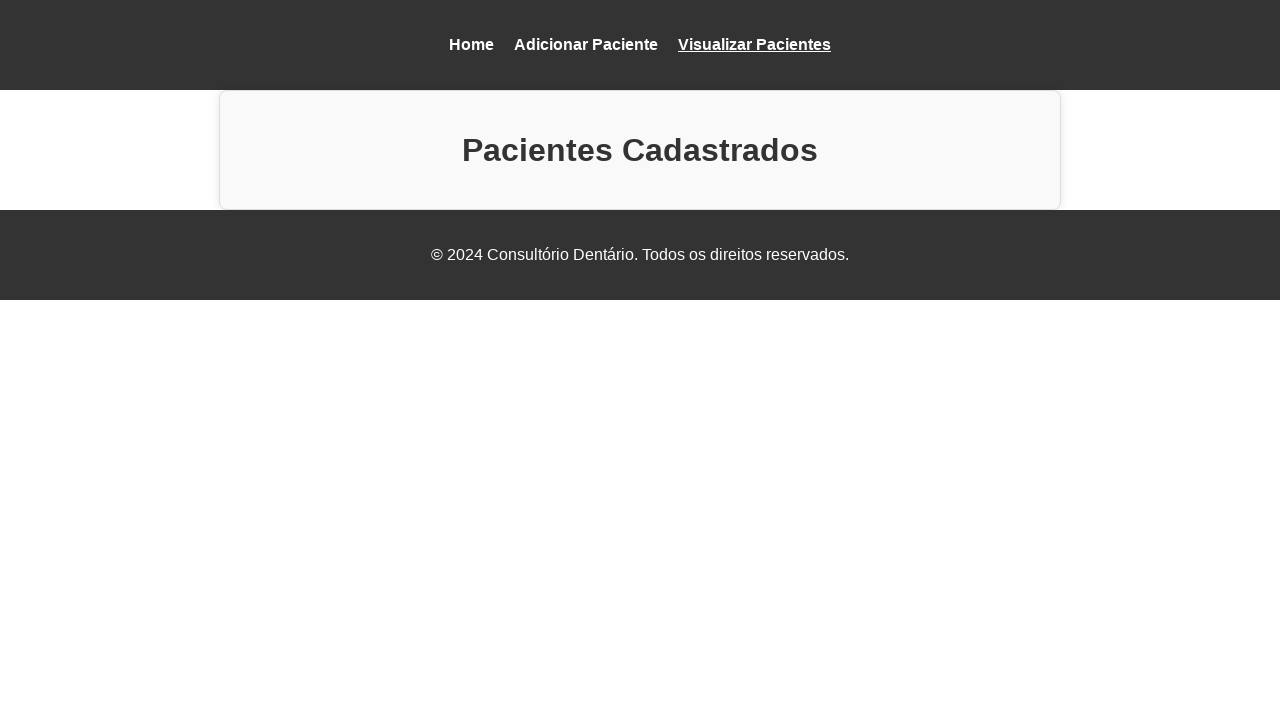

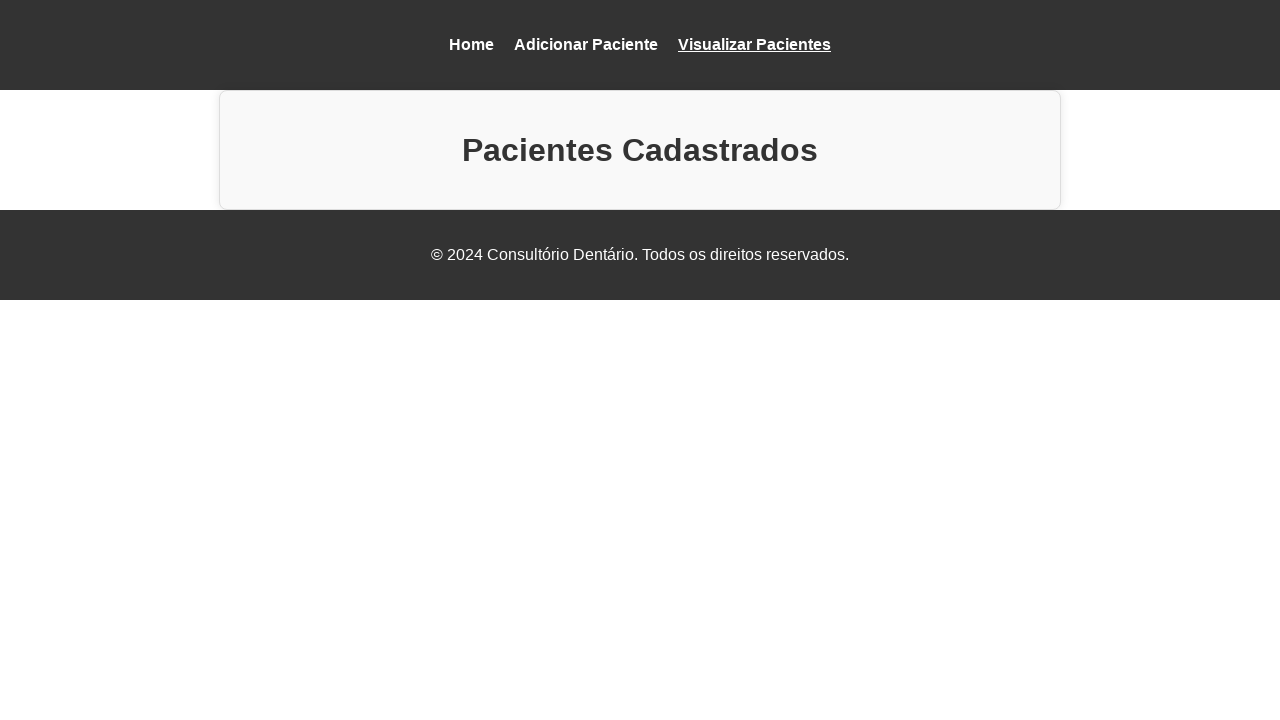